Navigates to the Tech With Tim website and verifies the page loads by checking the page title

Starting URL: https://techwithtim.net

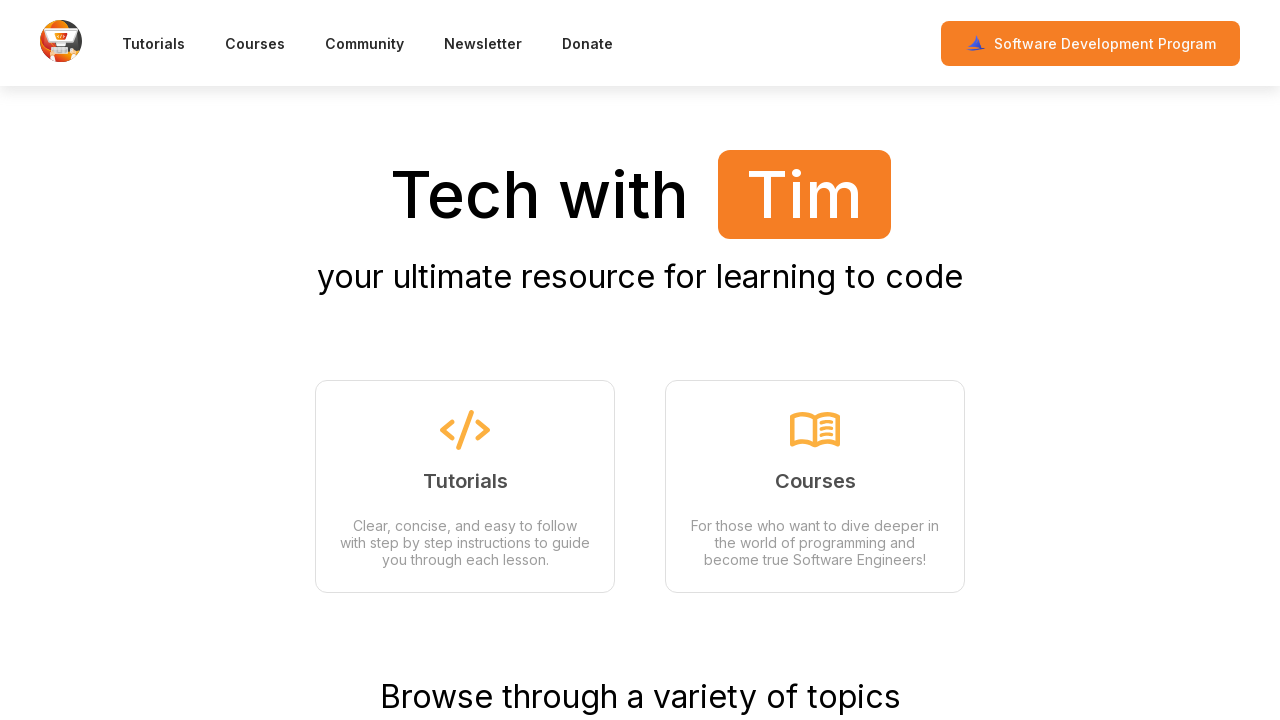

Waited for page DOM to finish loading
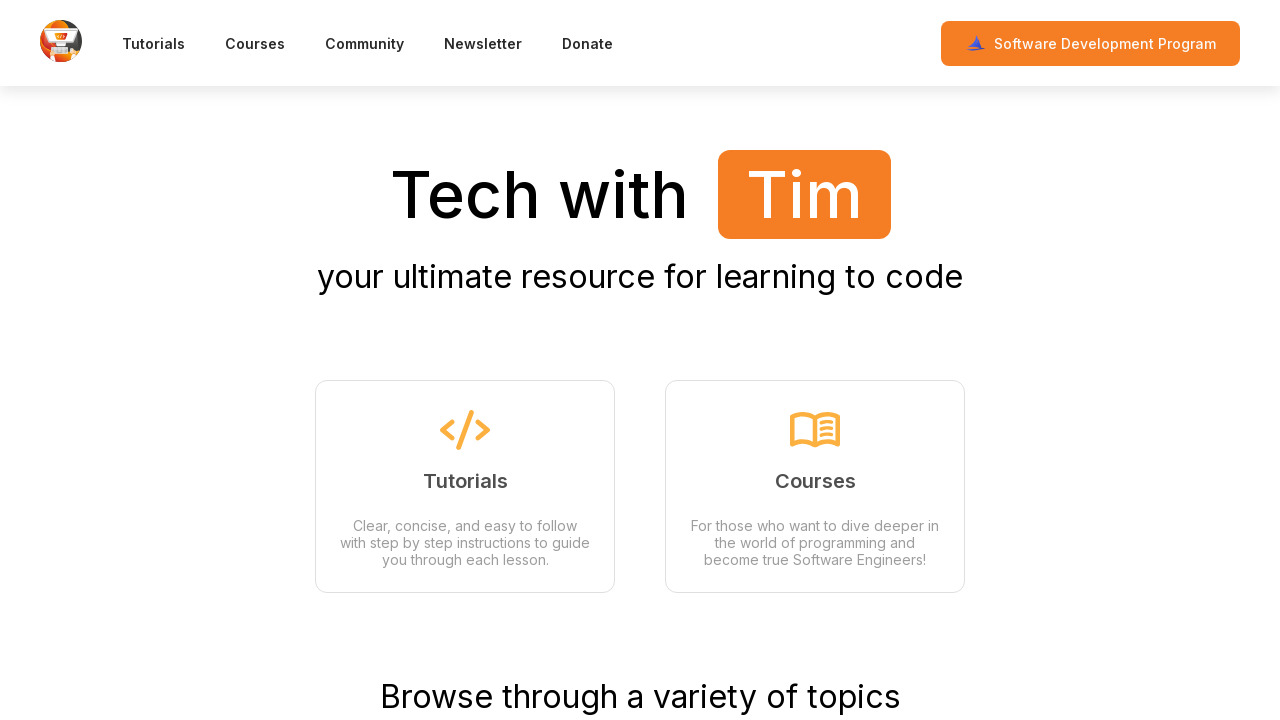

Retrieved page title: Tech with Tim | Your ultimate resource for learning to code
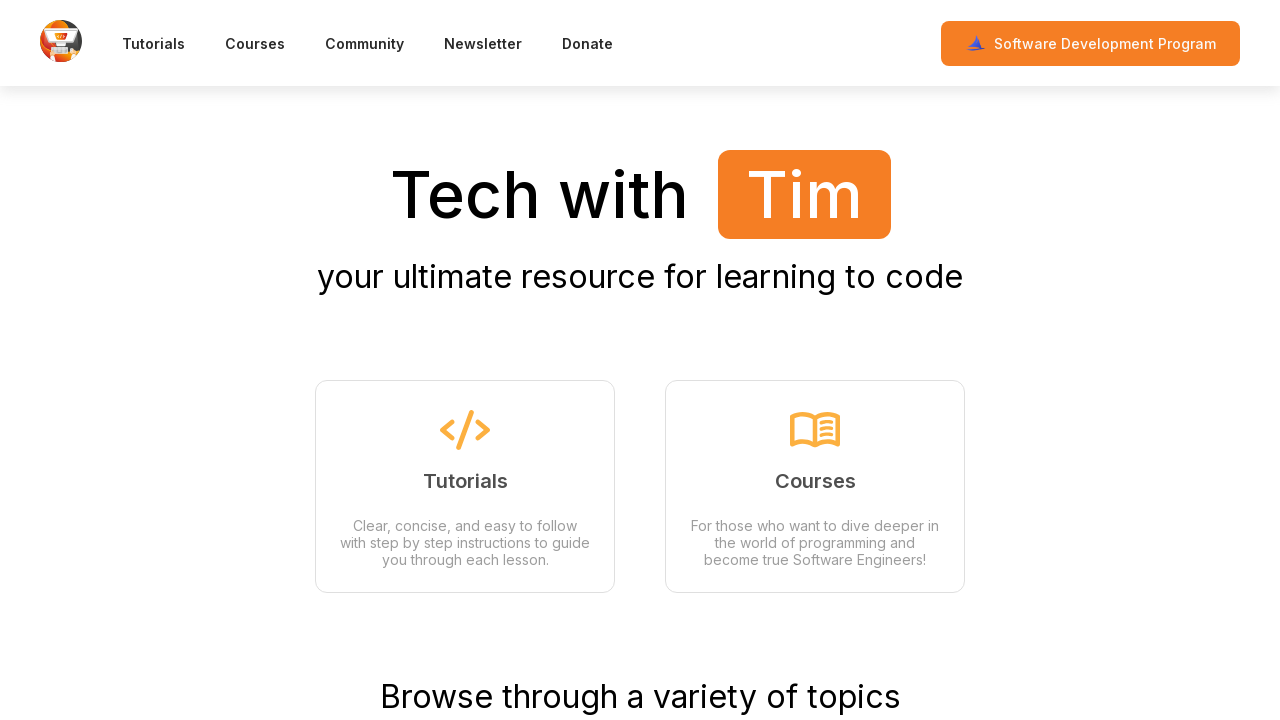

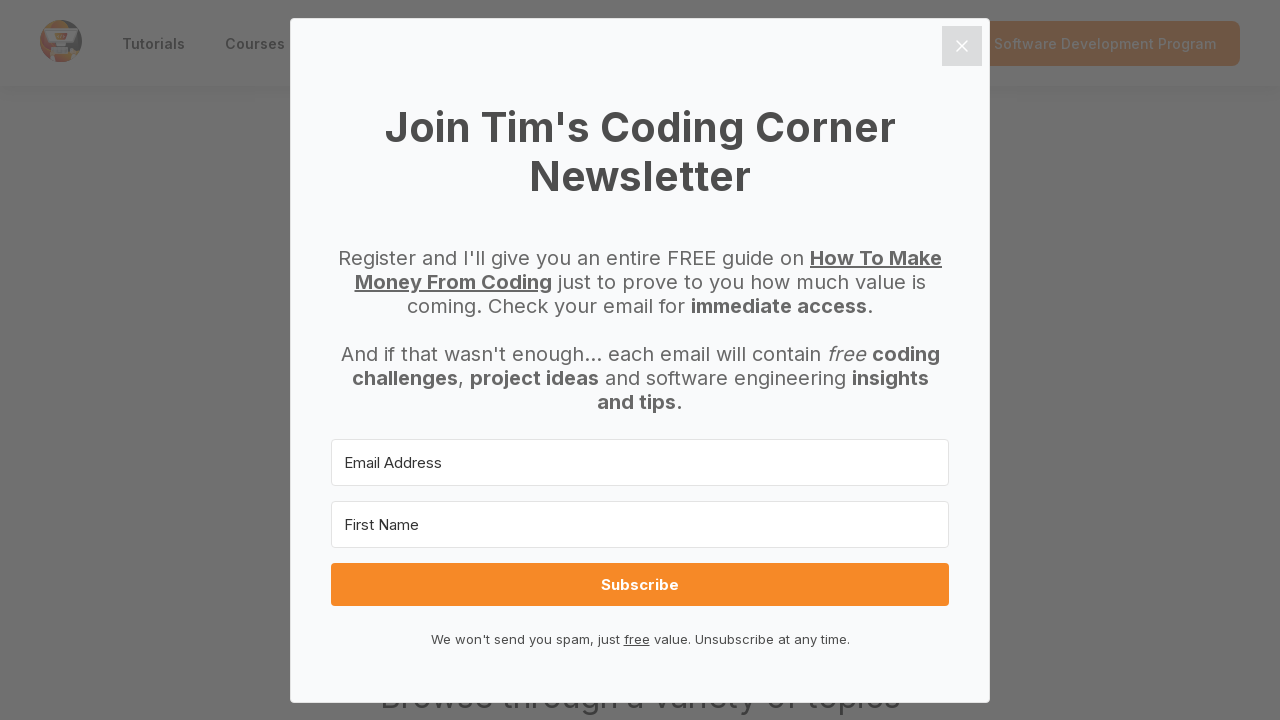